Tests a contact form by filling in First Name, Last Name, Comments, and Email Address fields on an automation testing practice website.

Starting URL: https://automationtesting.co.uk/contactForm.html

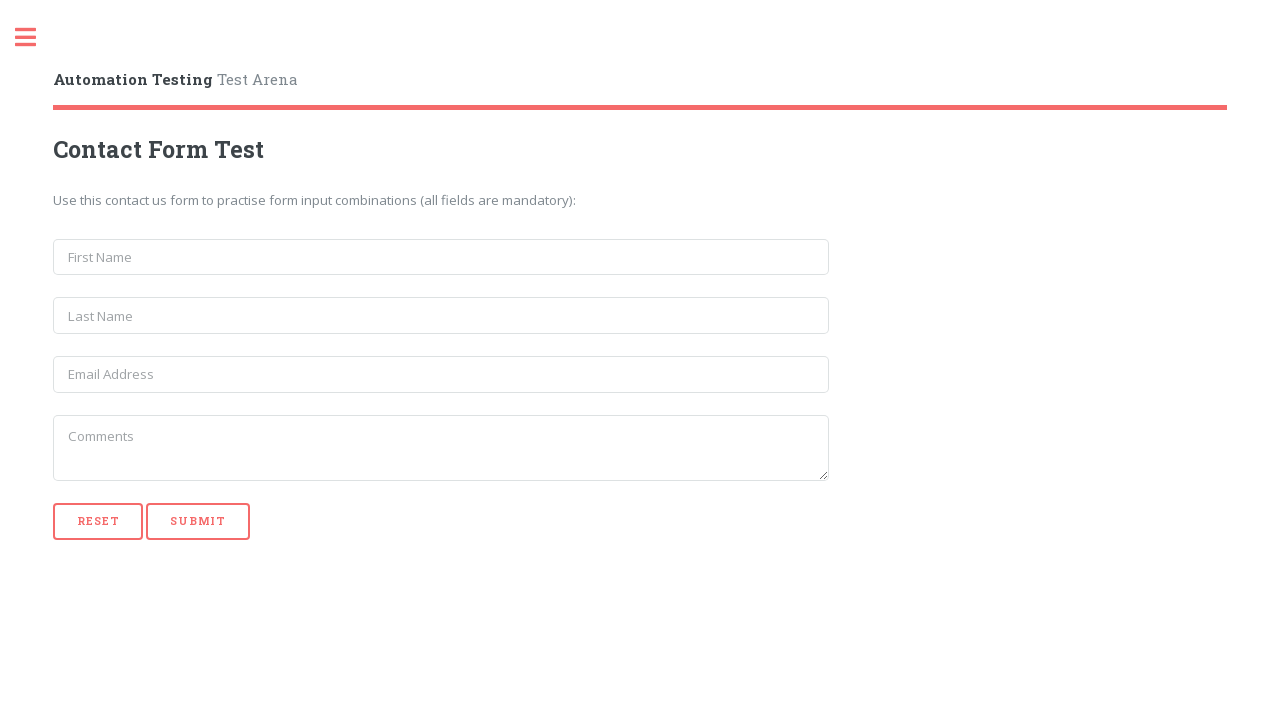

Navigated to contact form page
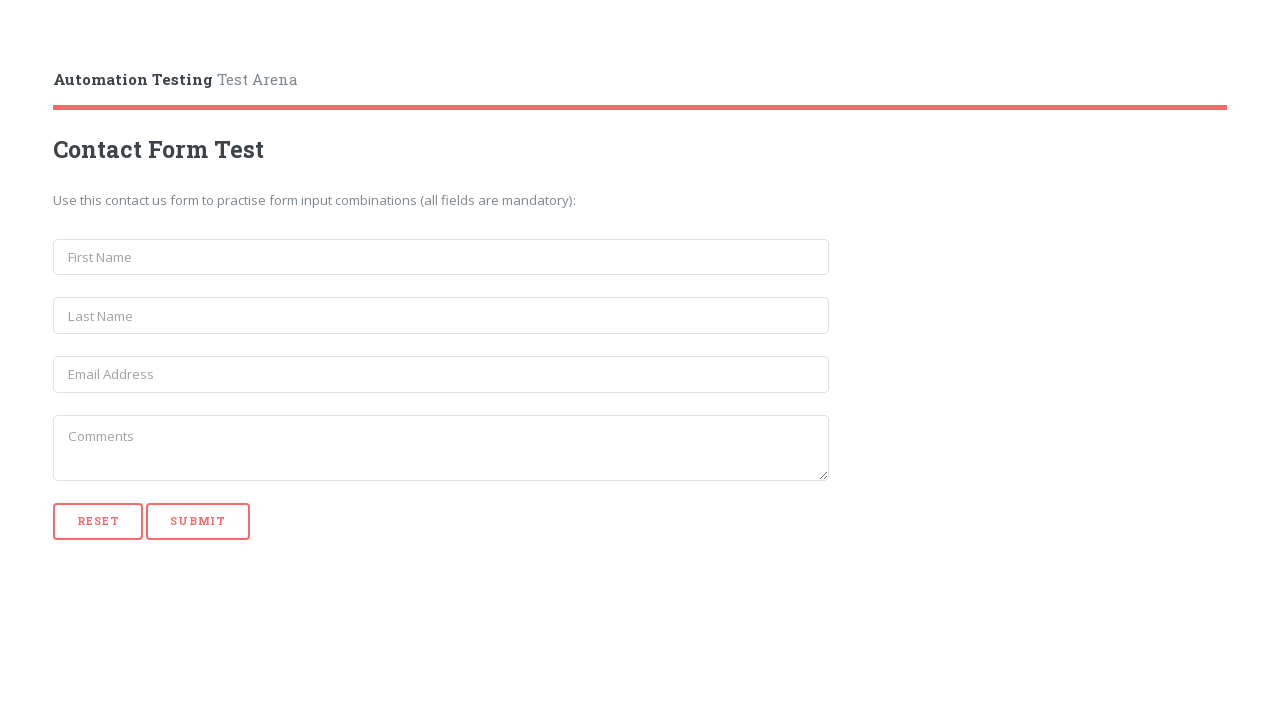

Filled First Name field with 'Aura' on input[placeholder='First Name']
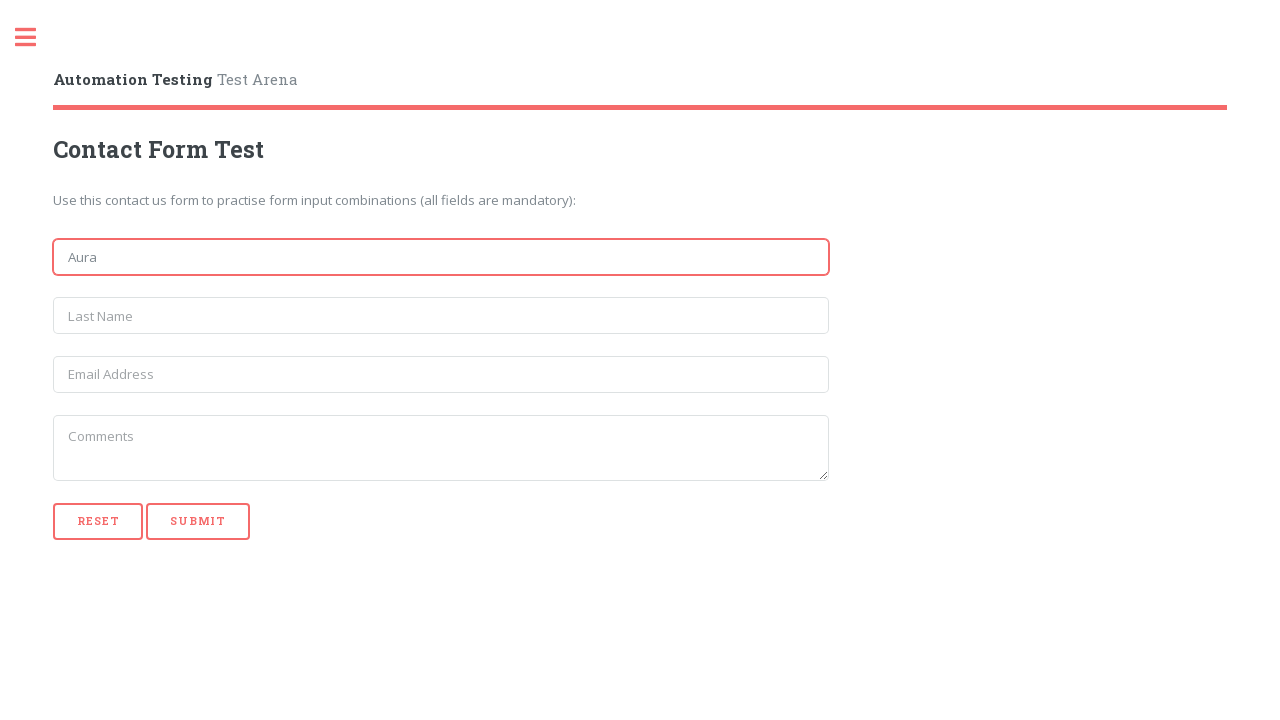

Filled Last Name field with 'Galib' on input[placeholder='Last Name']
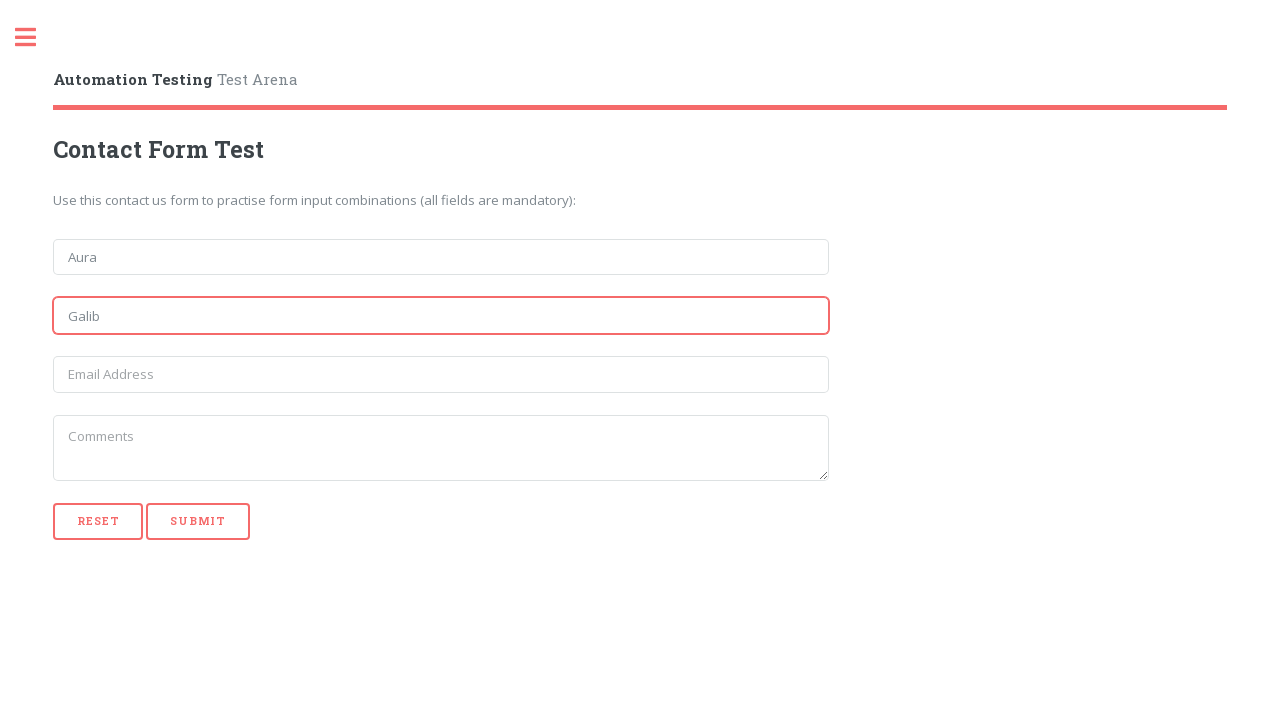

Filled Comments field with 'Bla bla' on textarea[placeholder='Comments']
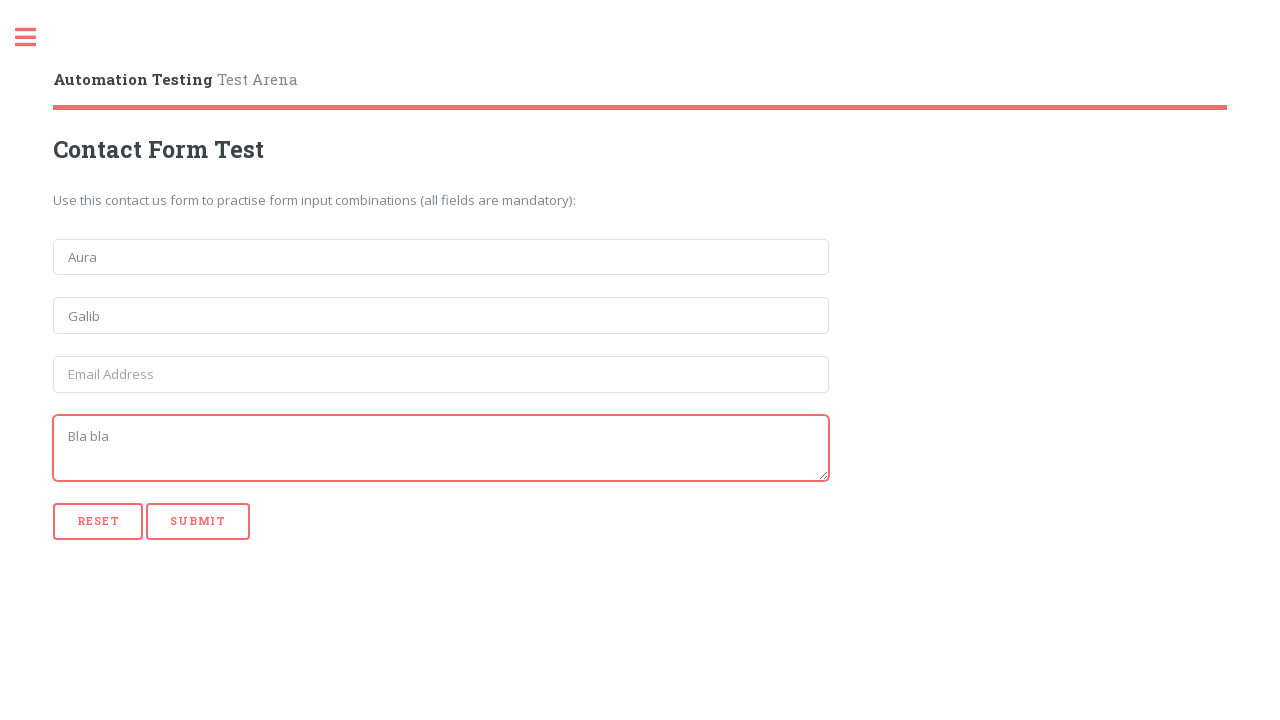

Filled Email Address field with 'aura.galib@selise.ch' on input[placeholder='Email Address']
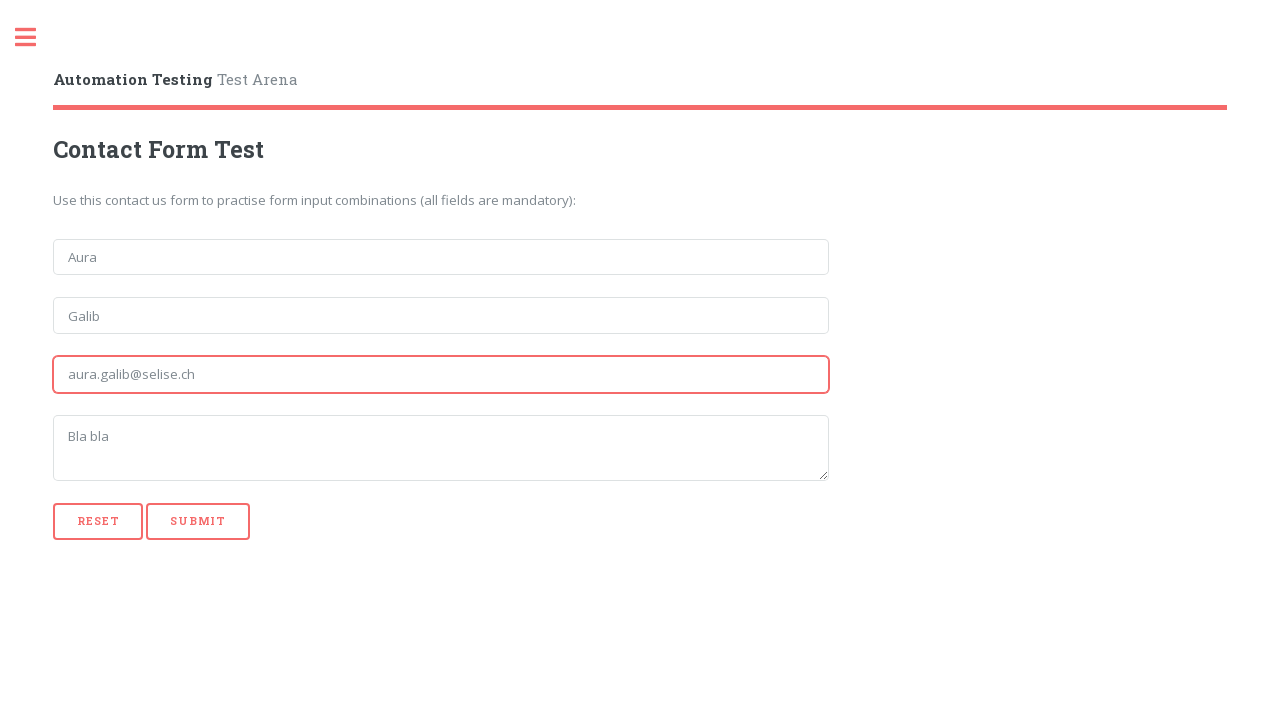

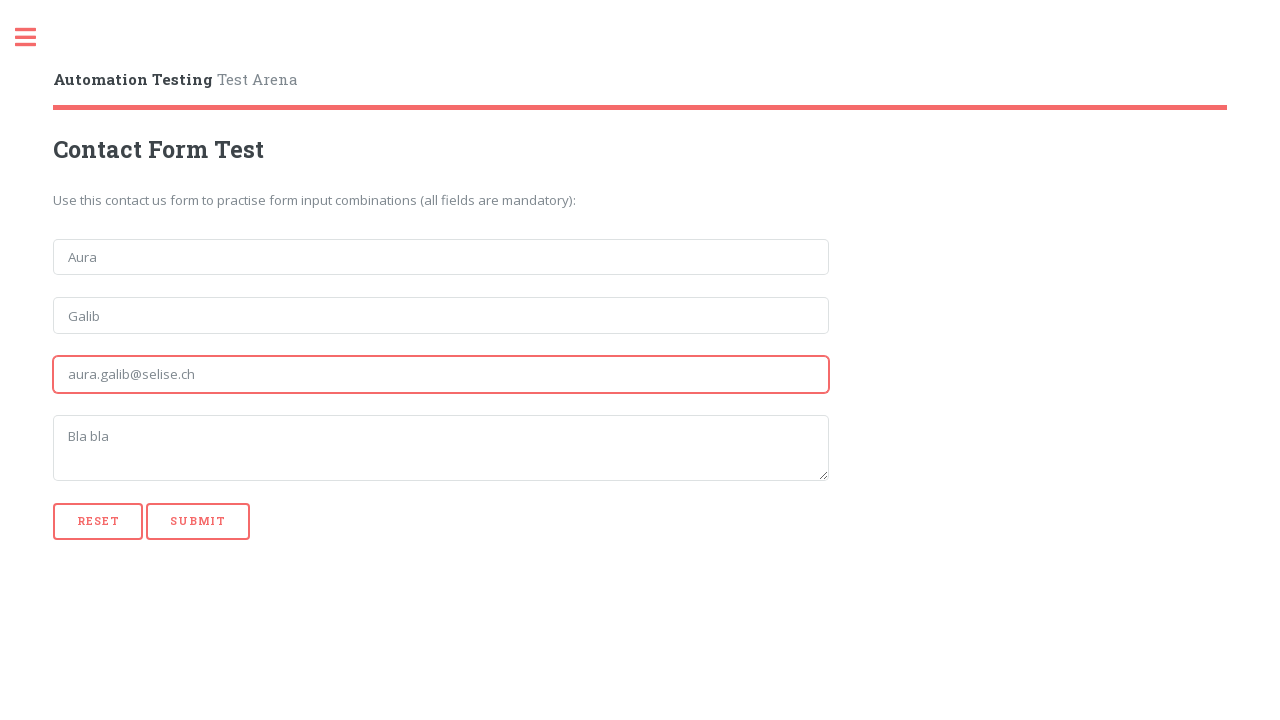